Tests web table interactions by verifying table headers and data exist, clicking a checkbox next to "Selenium" row, clicking a link in the "Ola" row, navigating back, and clicking a cell in the table.

Starting URL: https://seleniumpractise.blogspot.com/2021/08/webtable-in-html.html

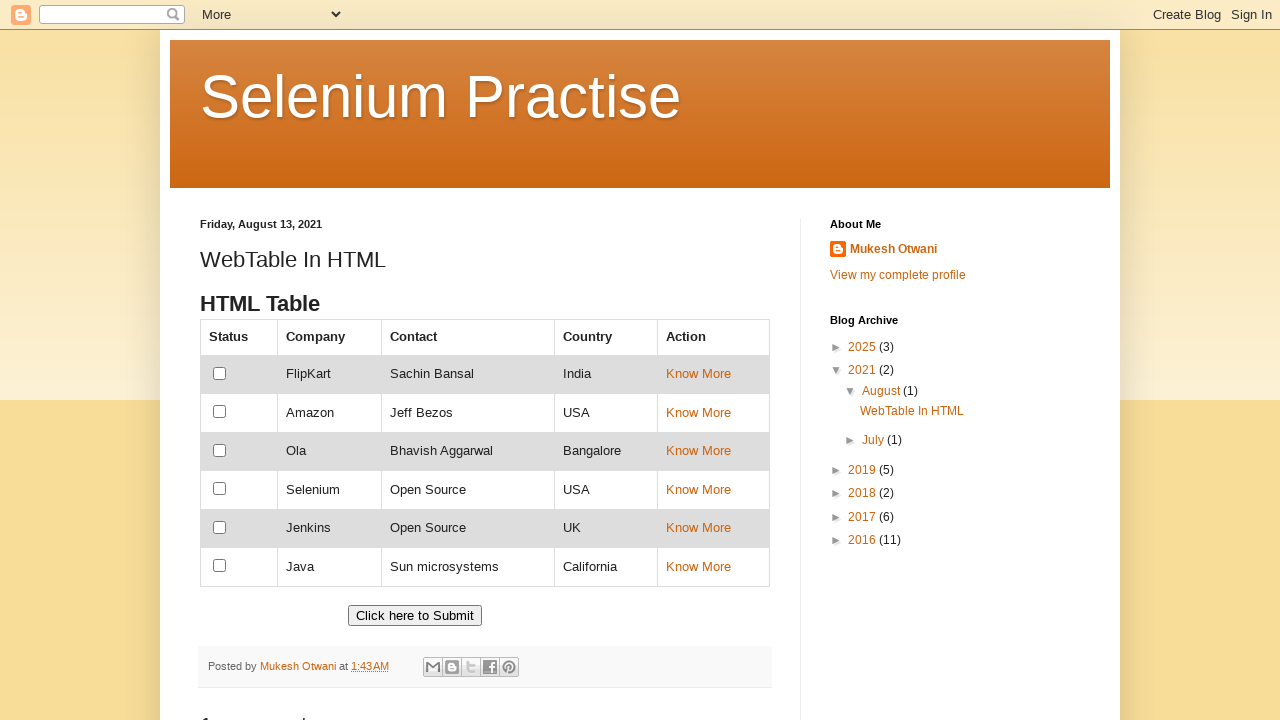

Waited for table with 'customers' ID to load
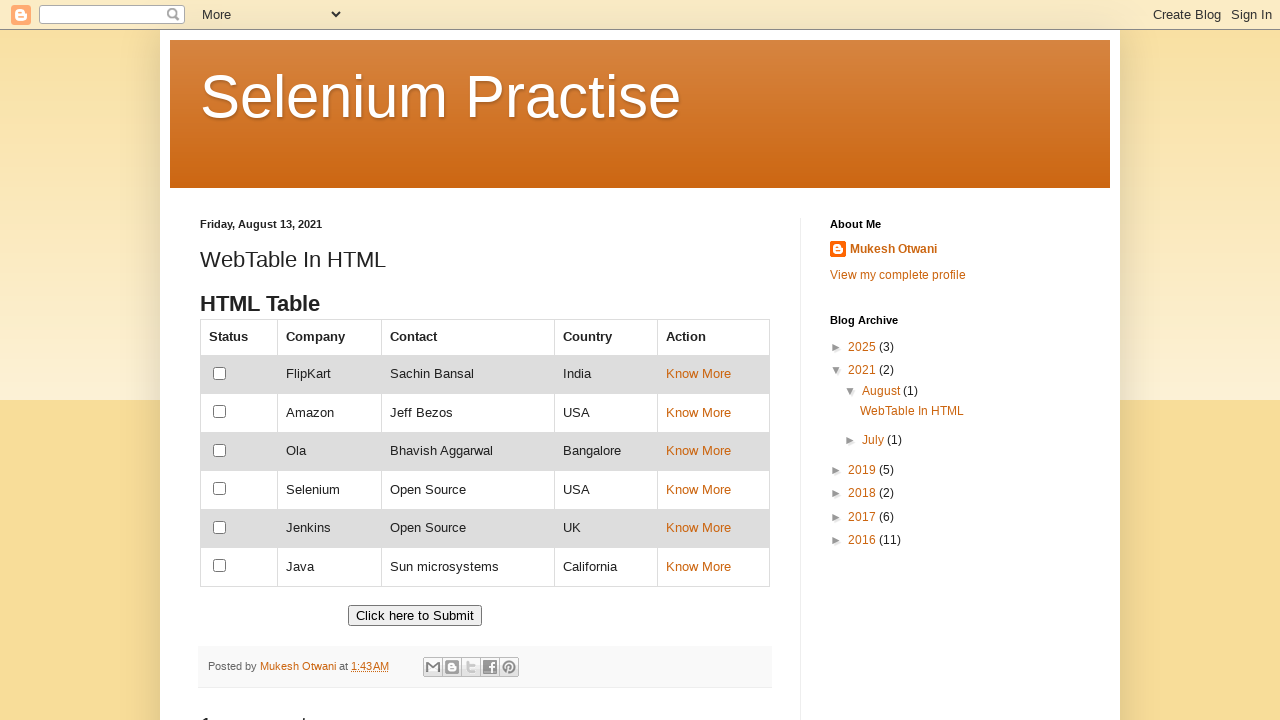

Verified table headers exist - first header found
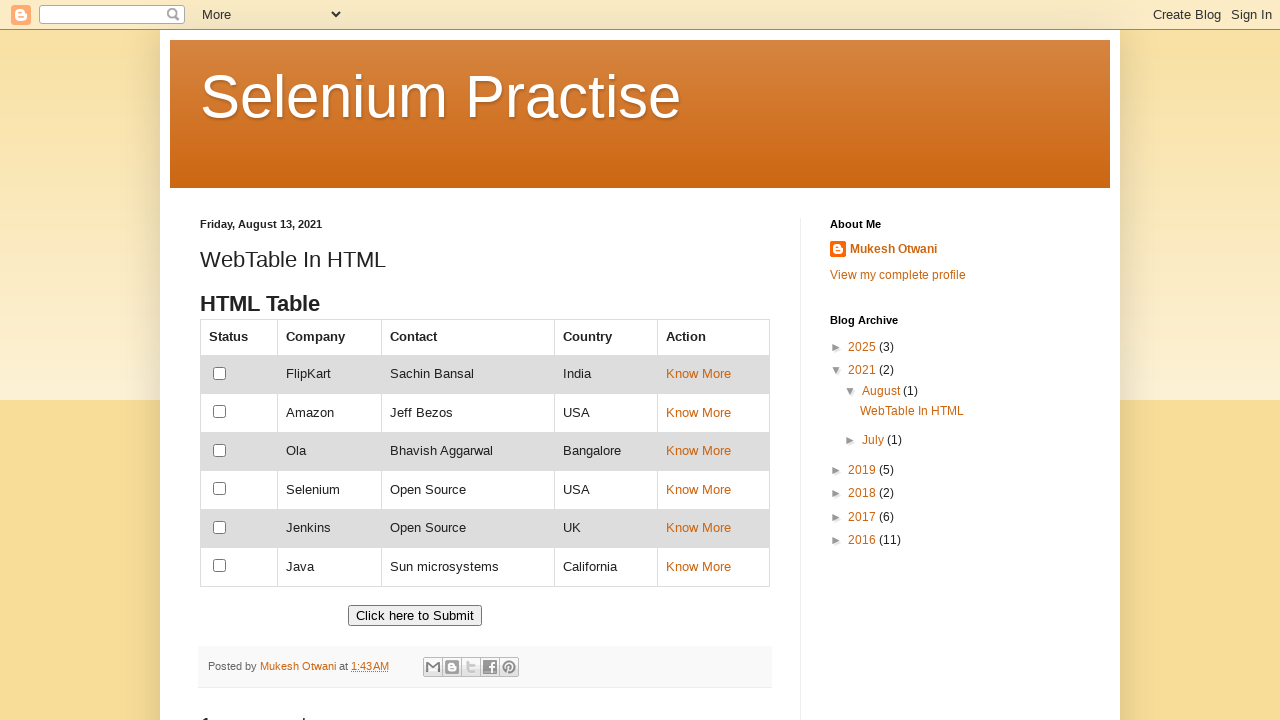

Verified table data cells exist - first data cell found
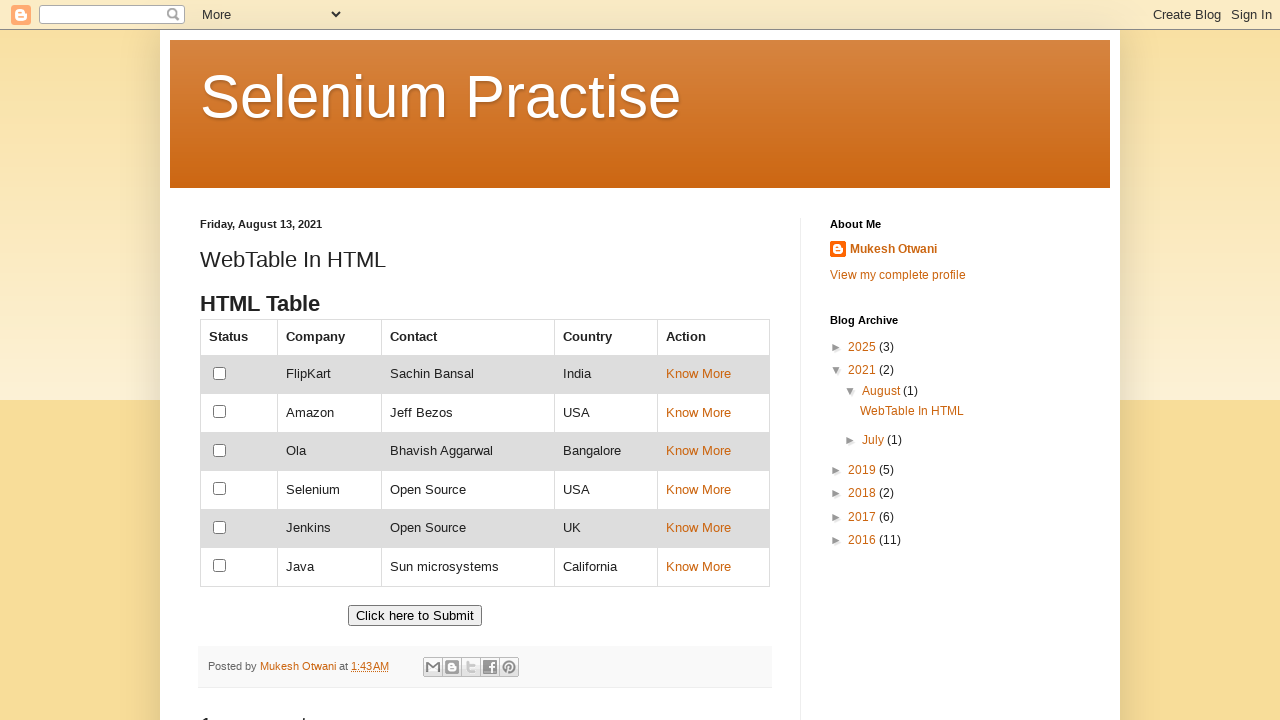

Located name cell in row 3, column 2
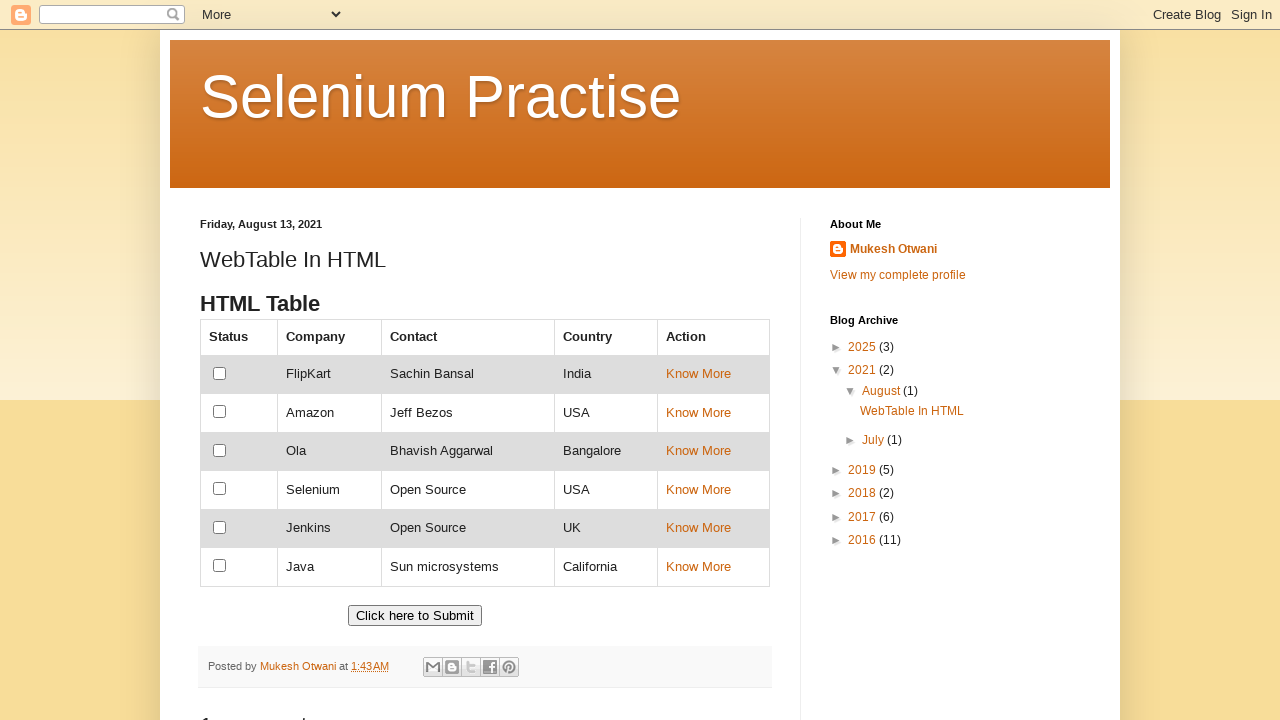

Clicked checkbox next to 'Selenium' row at (220, 489) on xpath=//td[text()='Selenium']//preceding-sibling::td//input
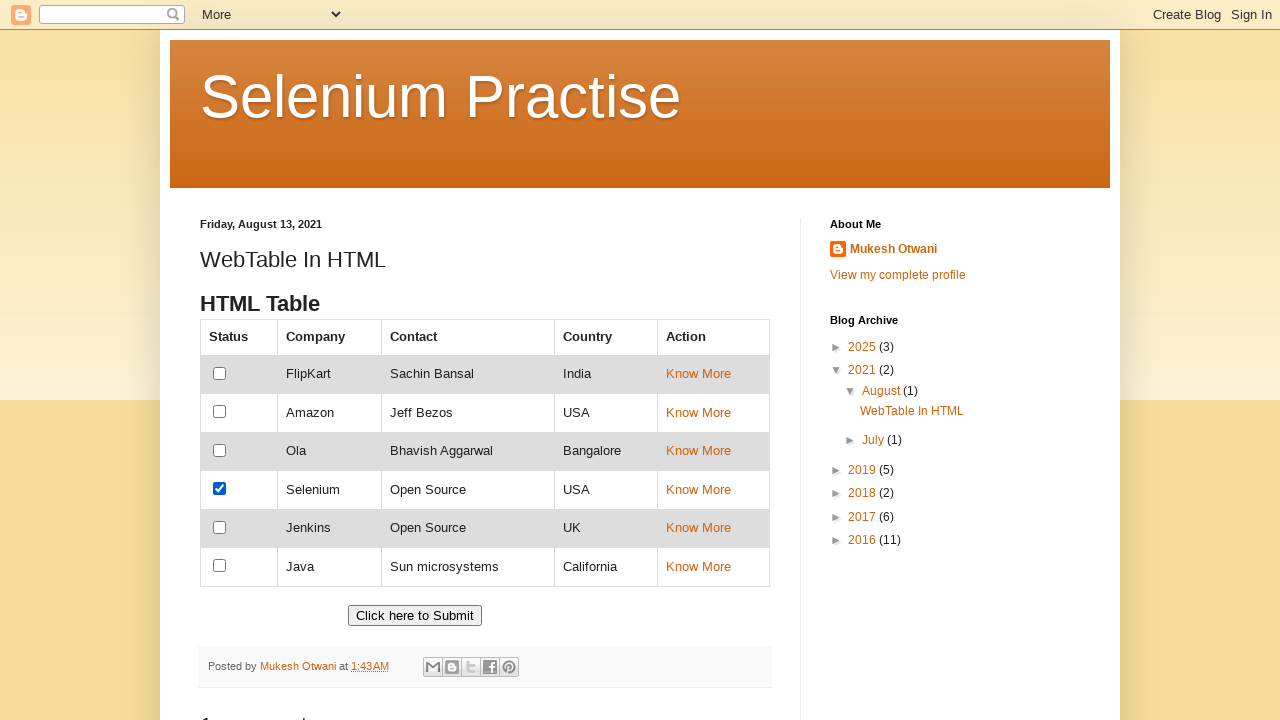

Clicked link in 'Ola' row at (698, 451) on xpath=//td[text()='Ola']//following-sibling::td//a
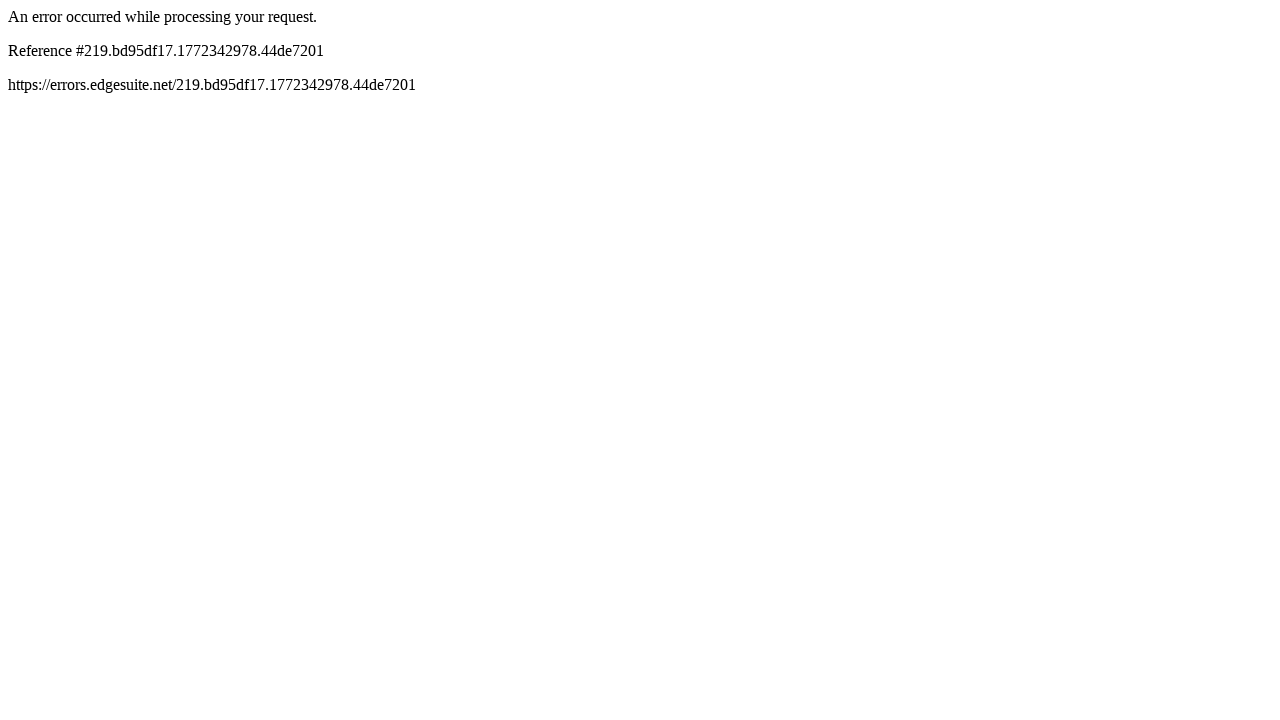

Page load state completed after clicking link
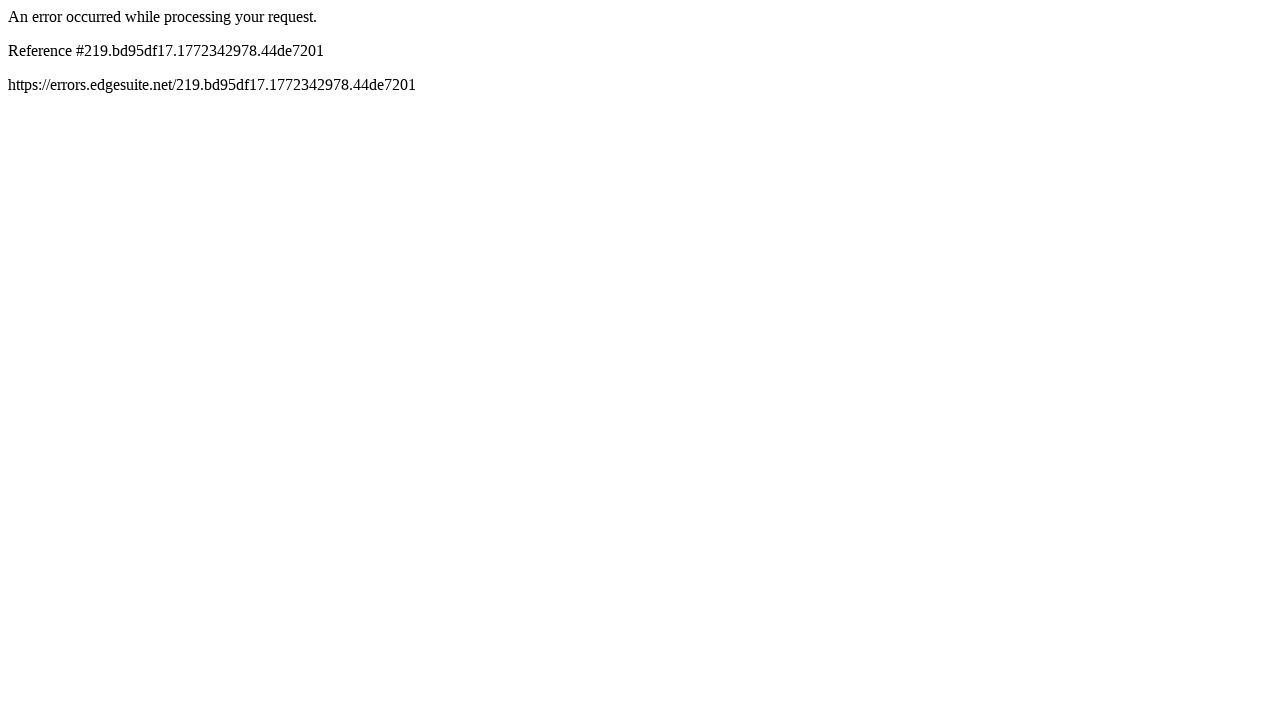

Navigated back to previous page
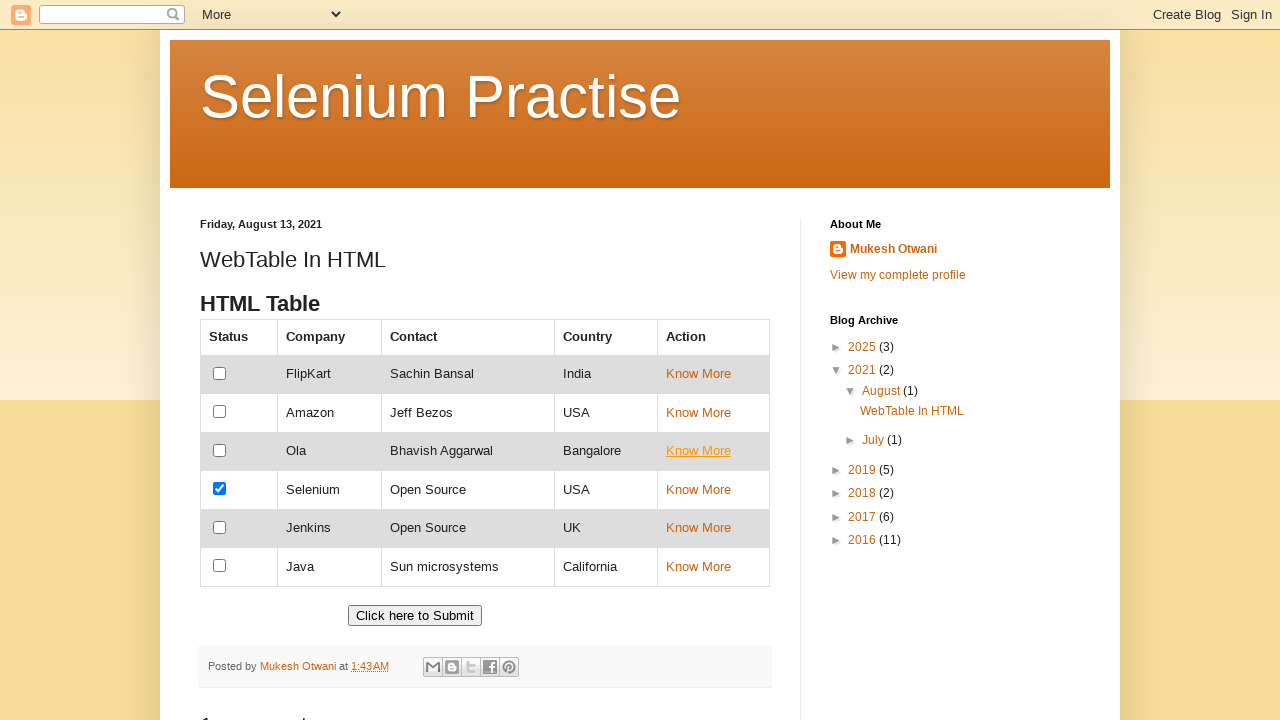

Waited for table to reload after navigation back
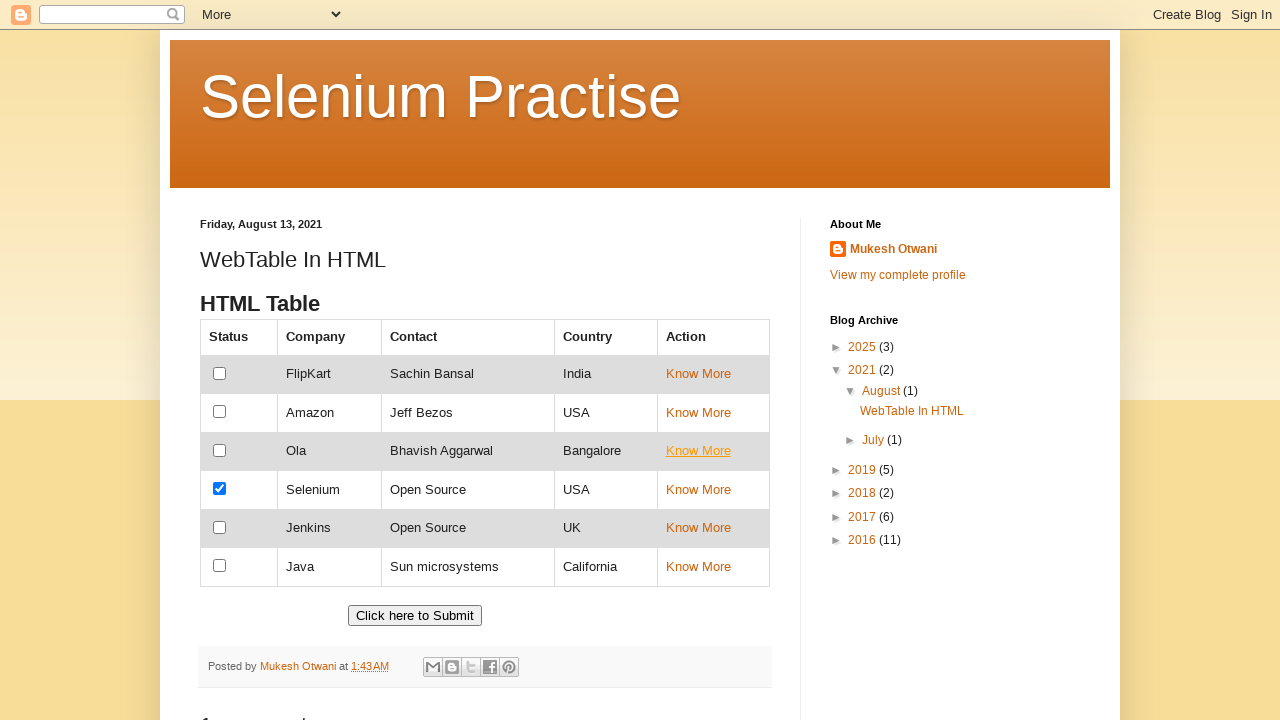

Clicked cell in row 3, column 5 of the table at (713, 413) on xpath=//table[contains(@id, 'customers')]//tr[3]//td[5]
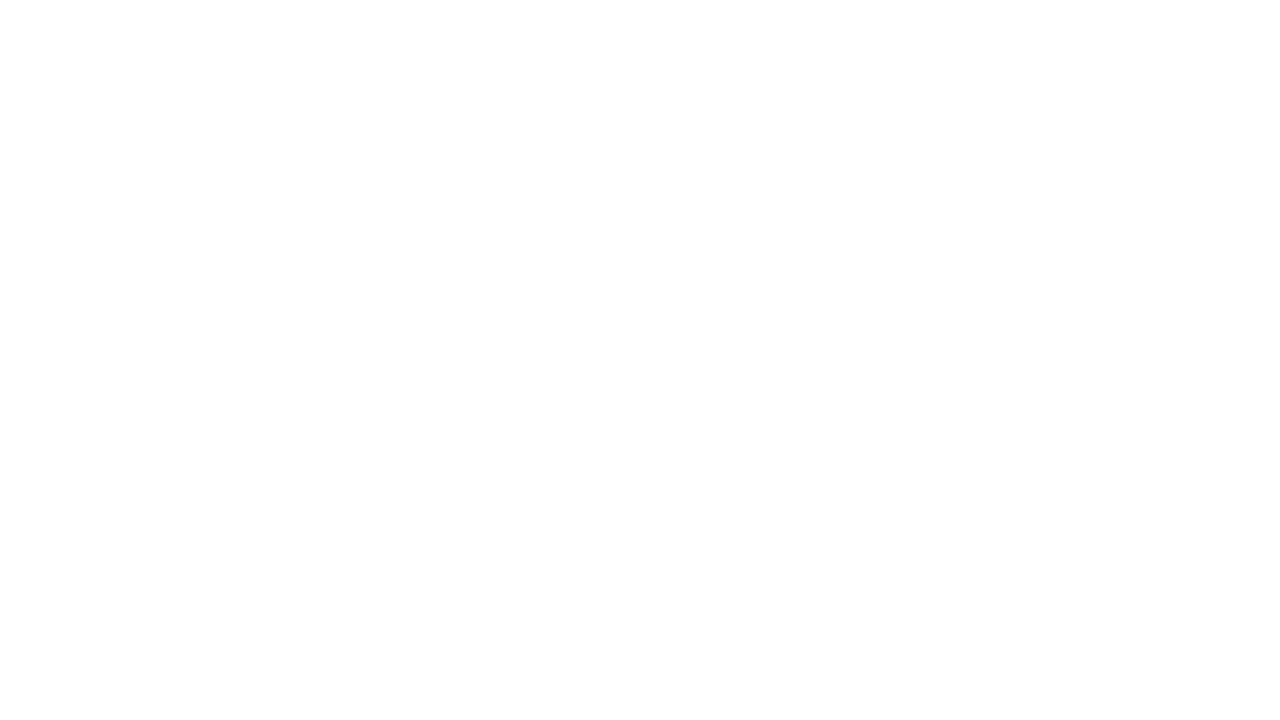

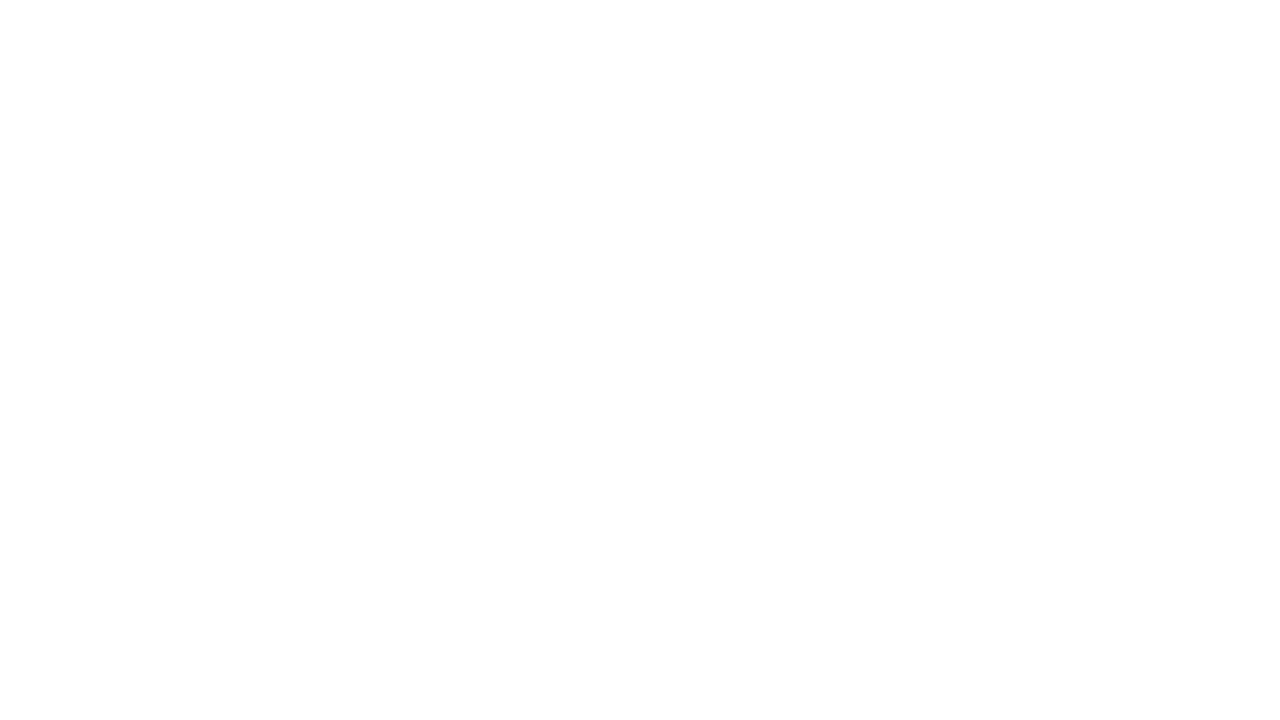